Tests hover functionality by hovering over an image and verifying the caption becomes visible with expected text

Starting URL: https://the-internet.herokuapp.com/hovers

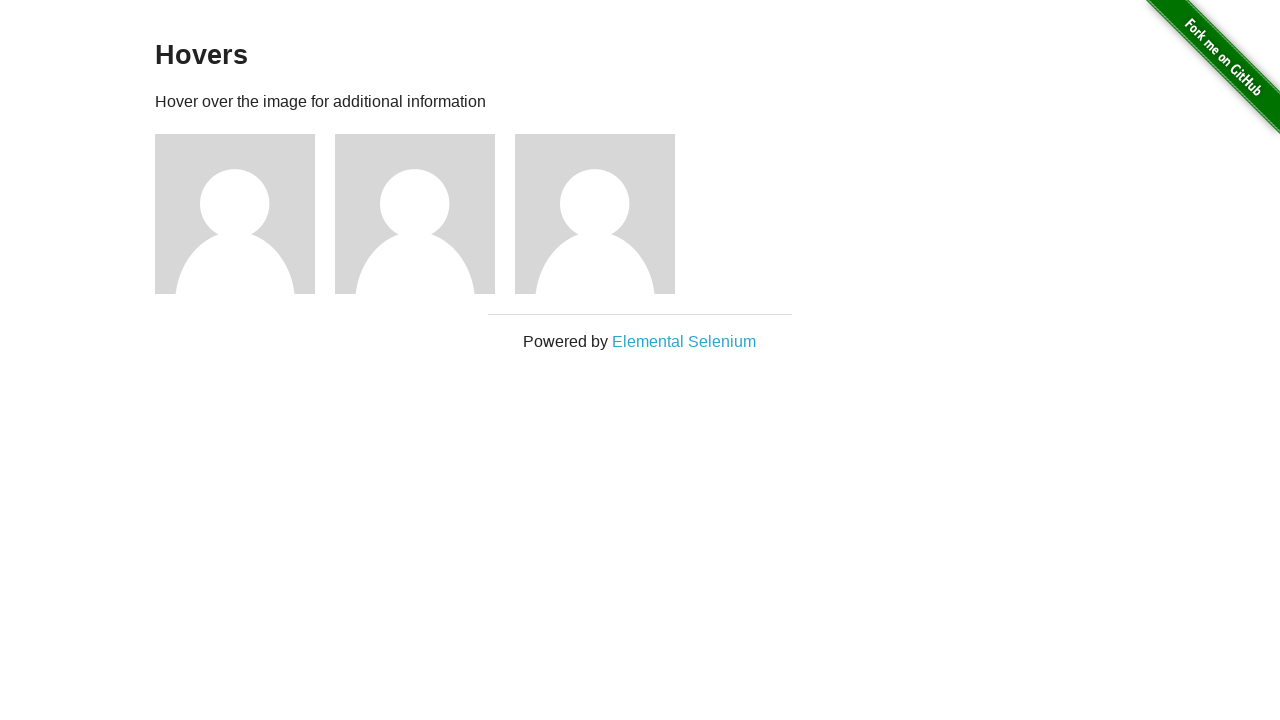

Hovered over the second image element at (425, 214) on .figure >> nth=1
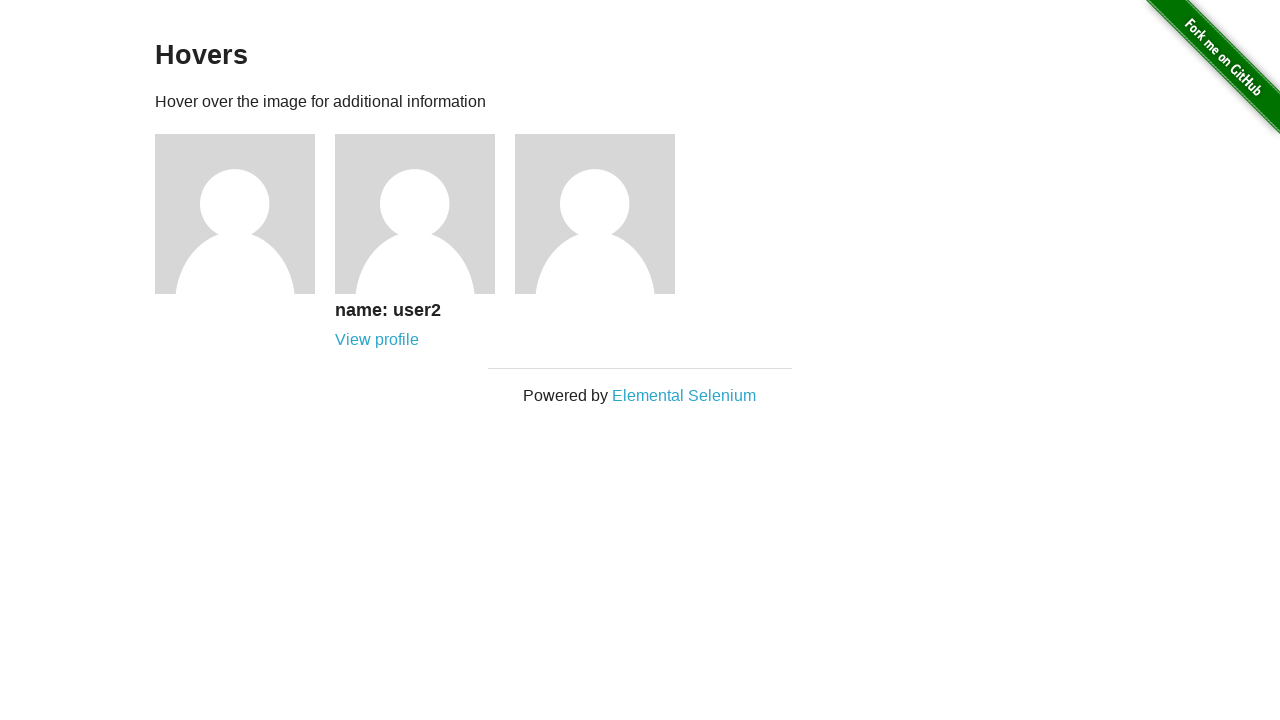

Located the caption element of the second image
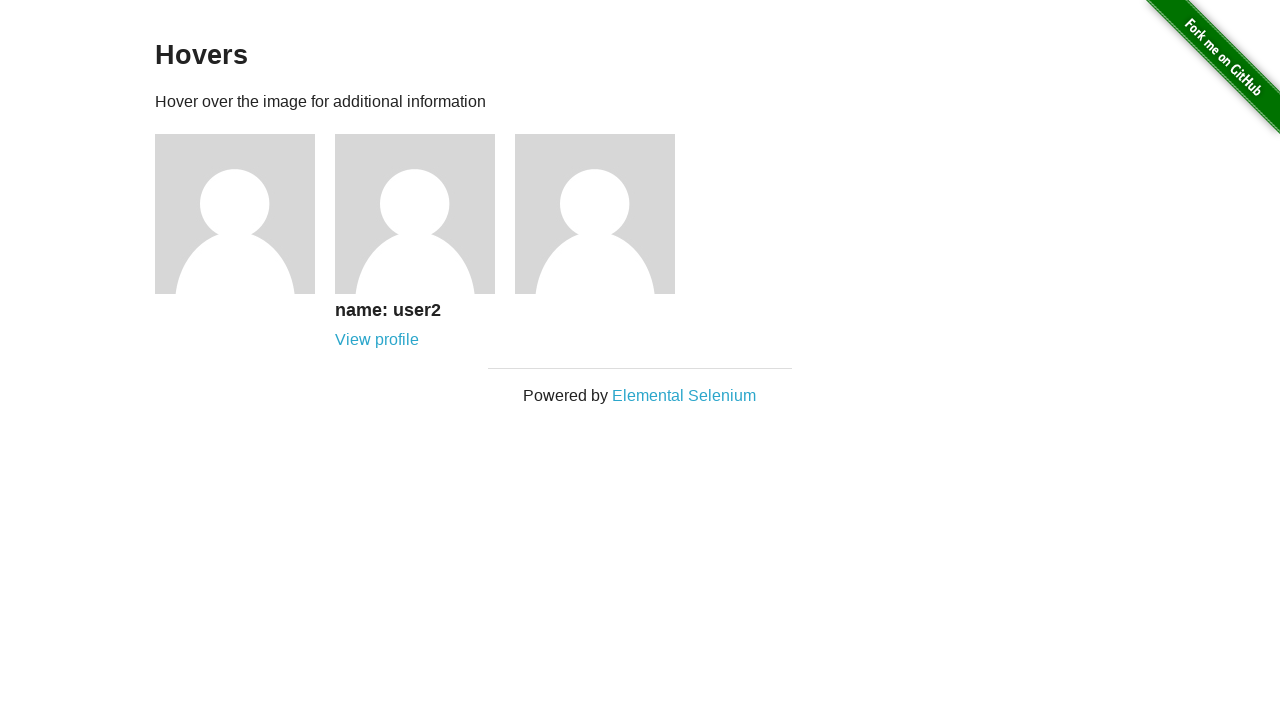

Verified that the caption is visible
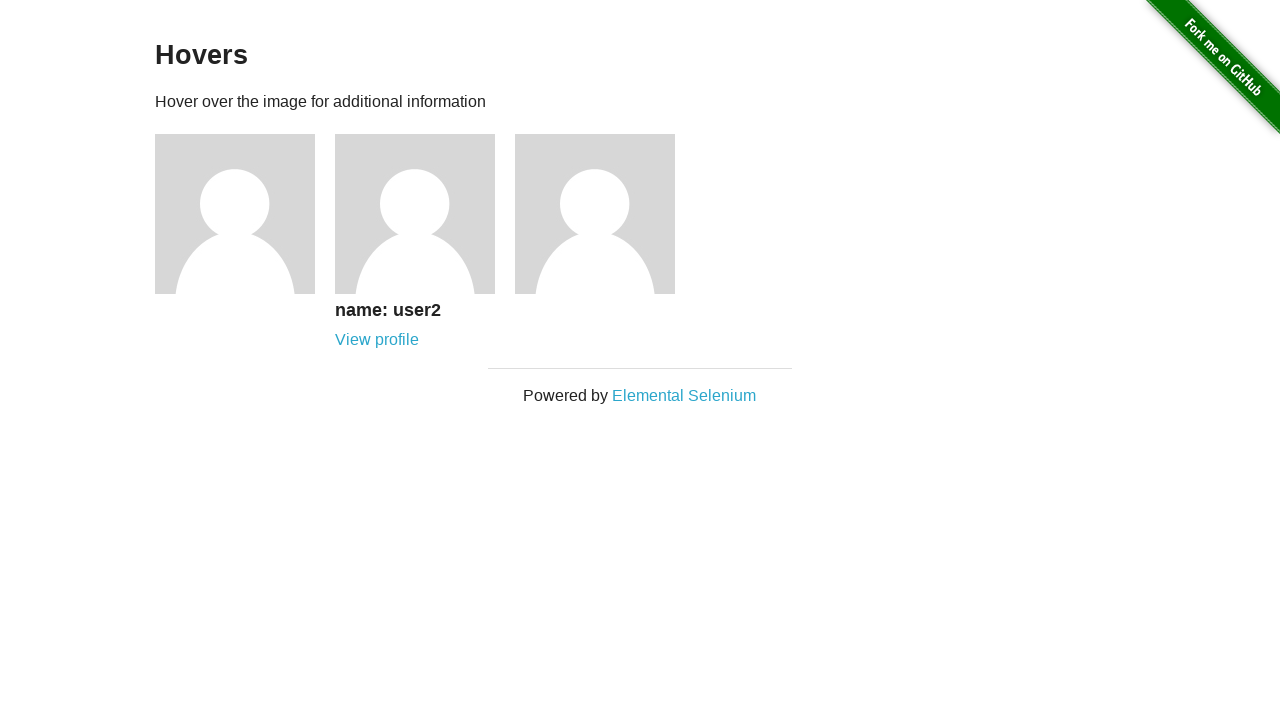

Verified that the caption contains the text 'user2'
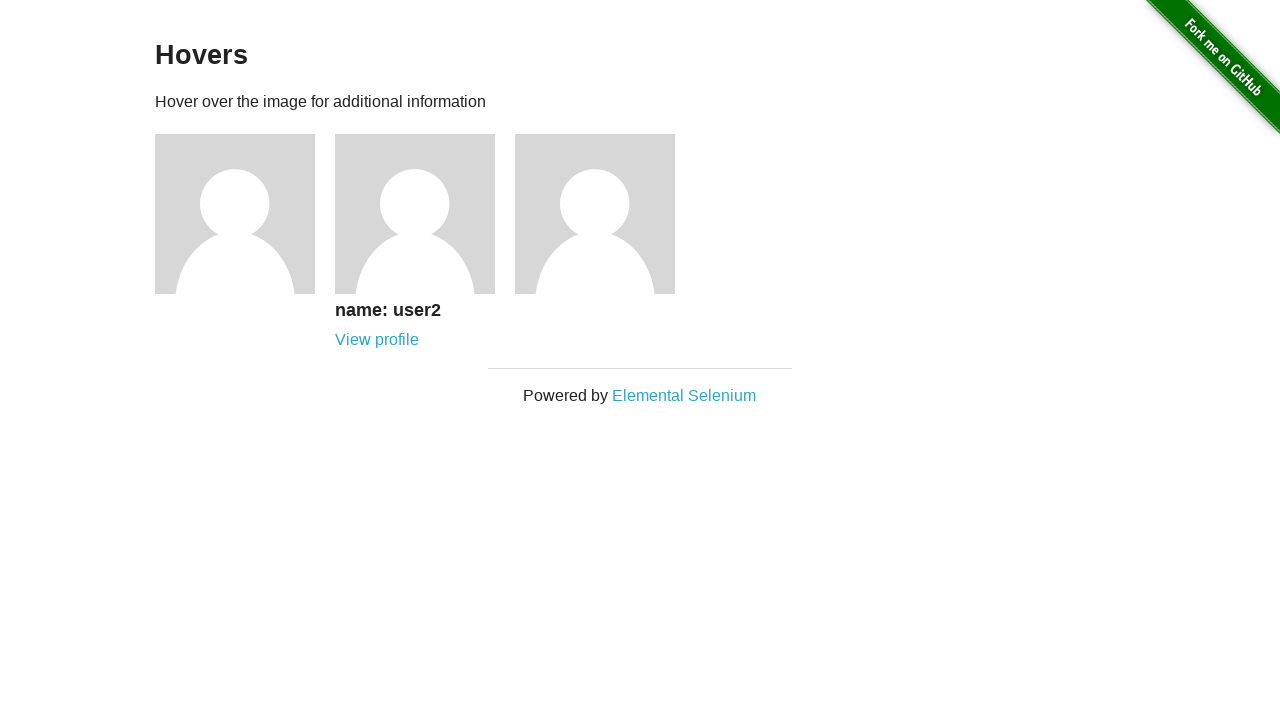

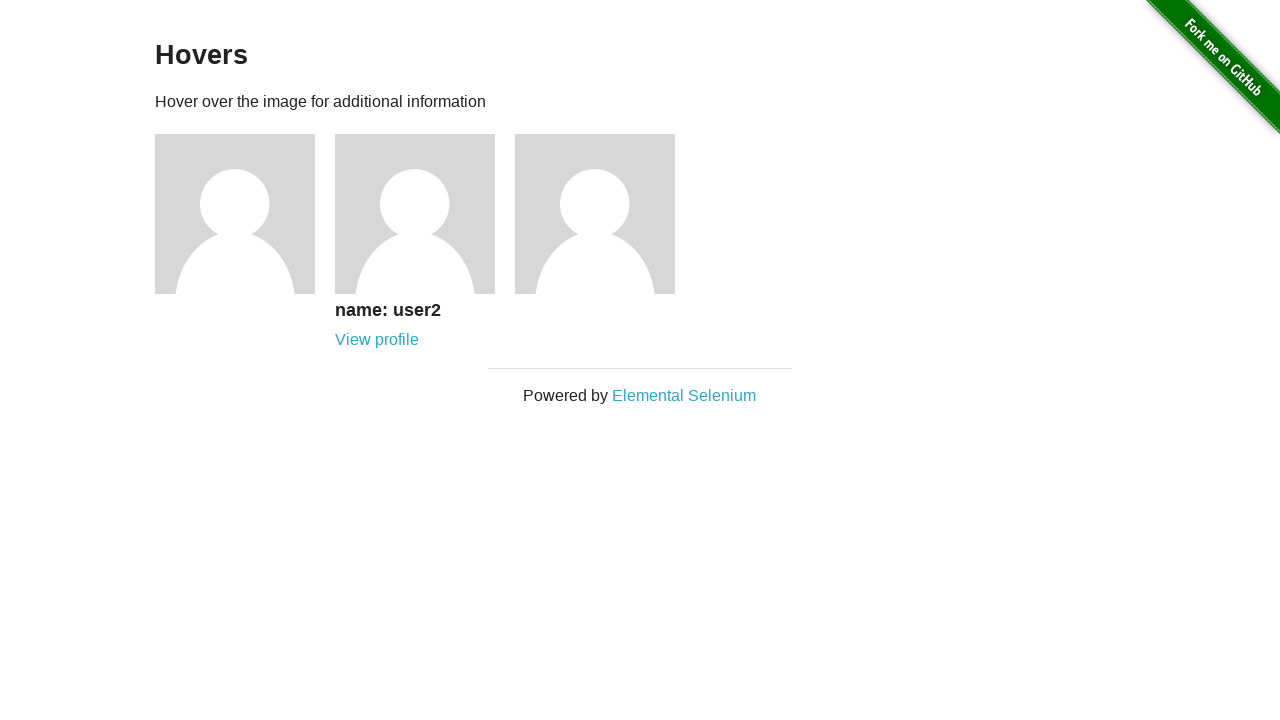